Tests accessibility of the Belo Horizonte Prefecture website by injecting axe-core and running automated accessibility checks on the homepage.

Starting URL: https://prefeitura.pbh.gov.br/

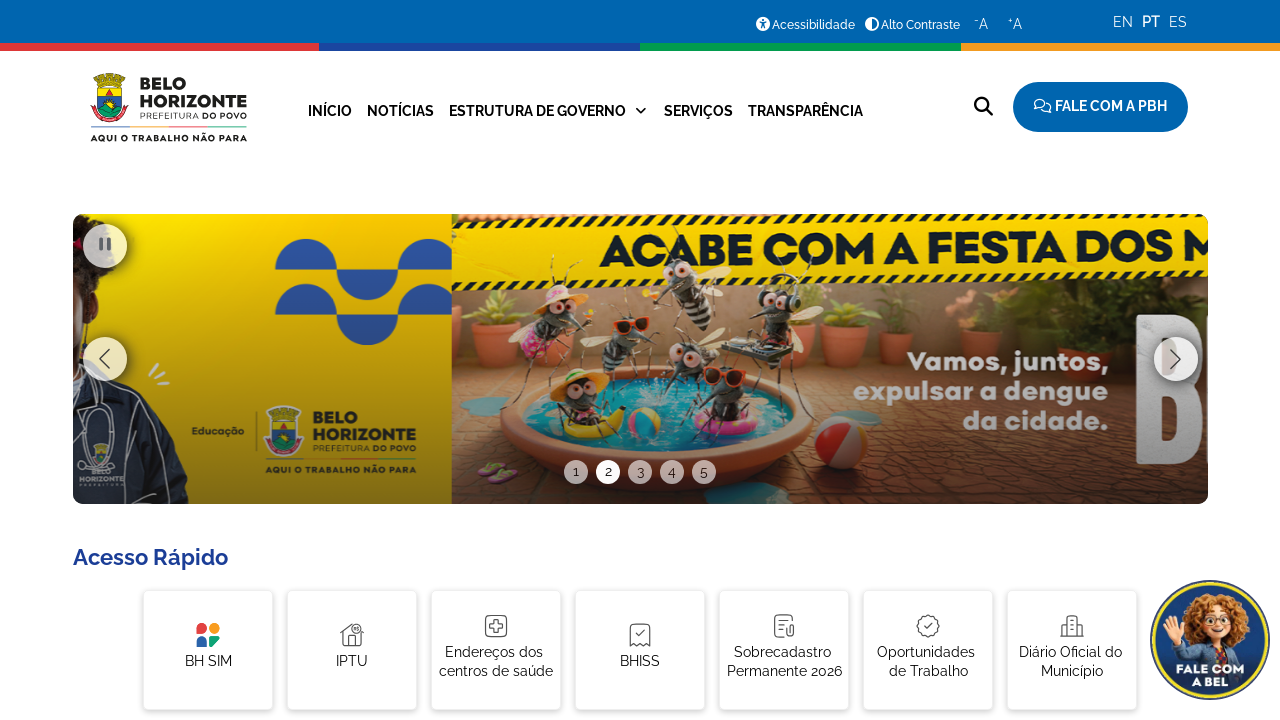

Waited for page DOM content to load on Belo Horizonte Prefecture website
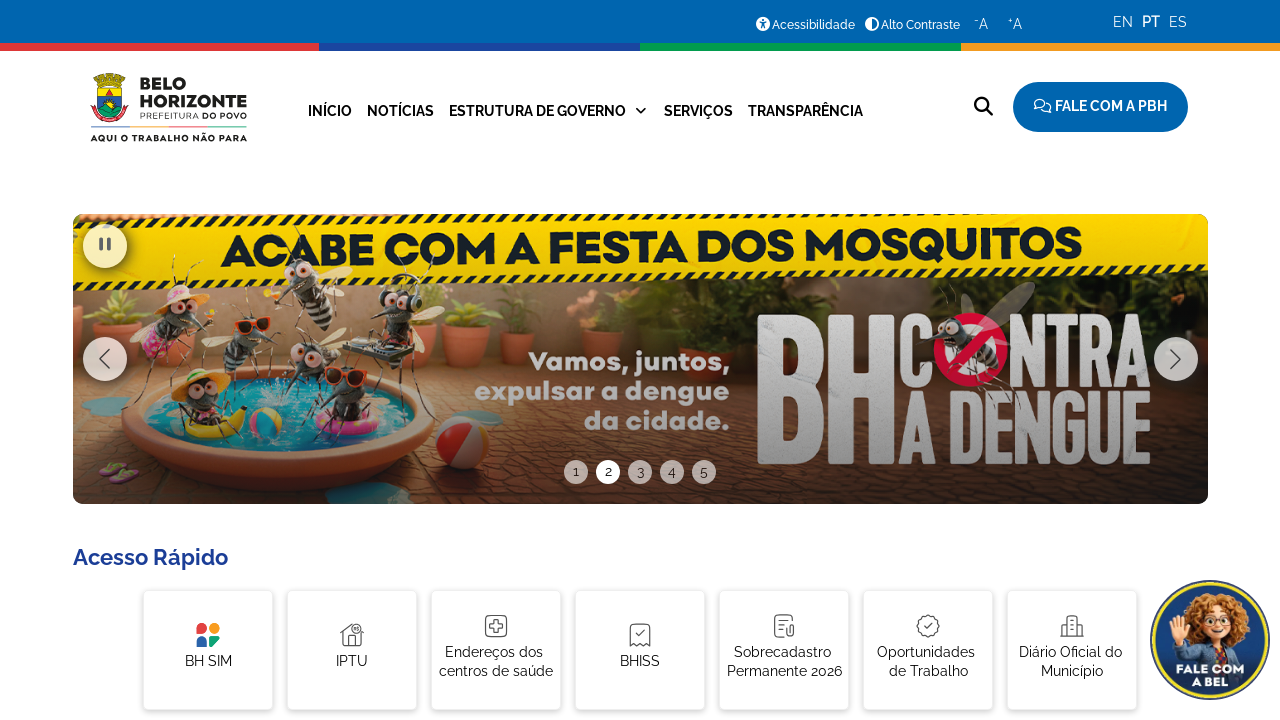

Body element became visible, page content ready
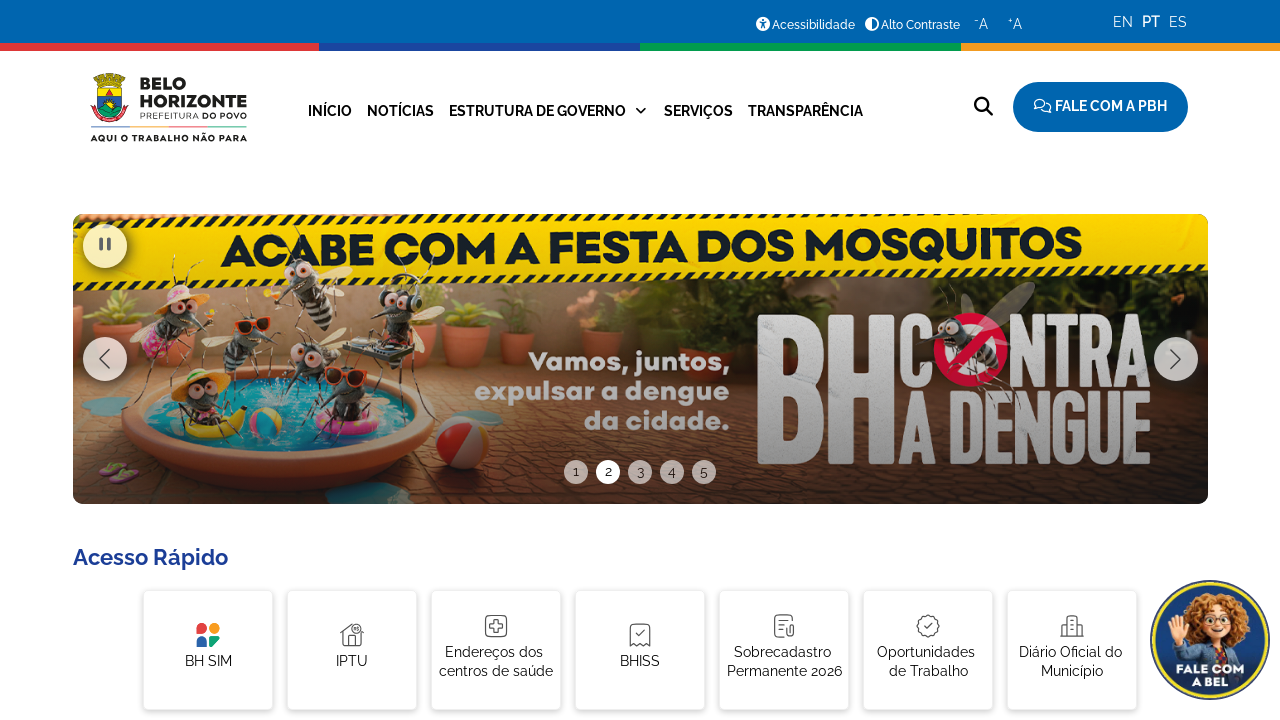

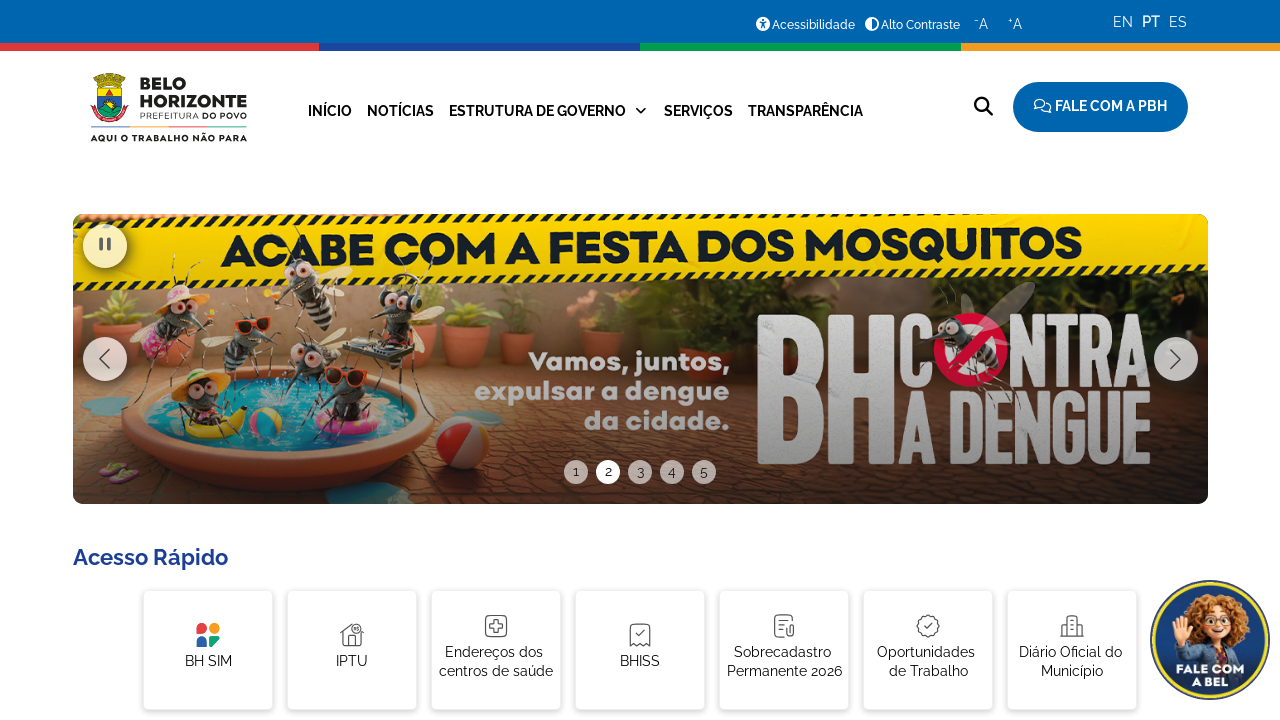